Tests adding specific items (Cucumber, Brocolli, Beans) to shopping cart on an e-commerce practice site by iterating through products and clicking ADD TO CART for matching items.

Starting URL: https://rahulshettyacademy.com/seleniumPractise

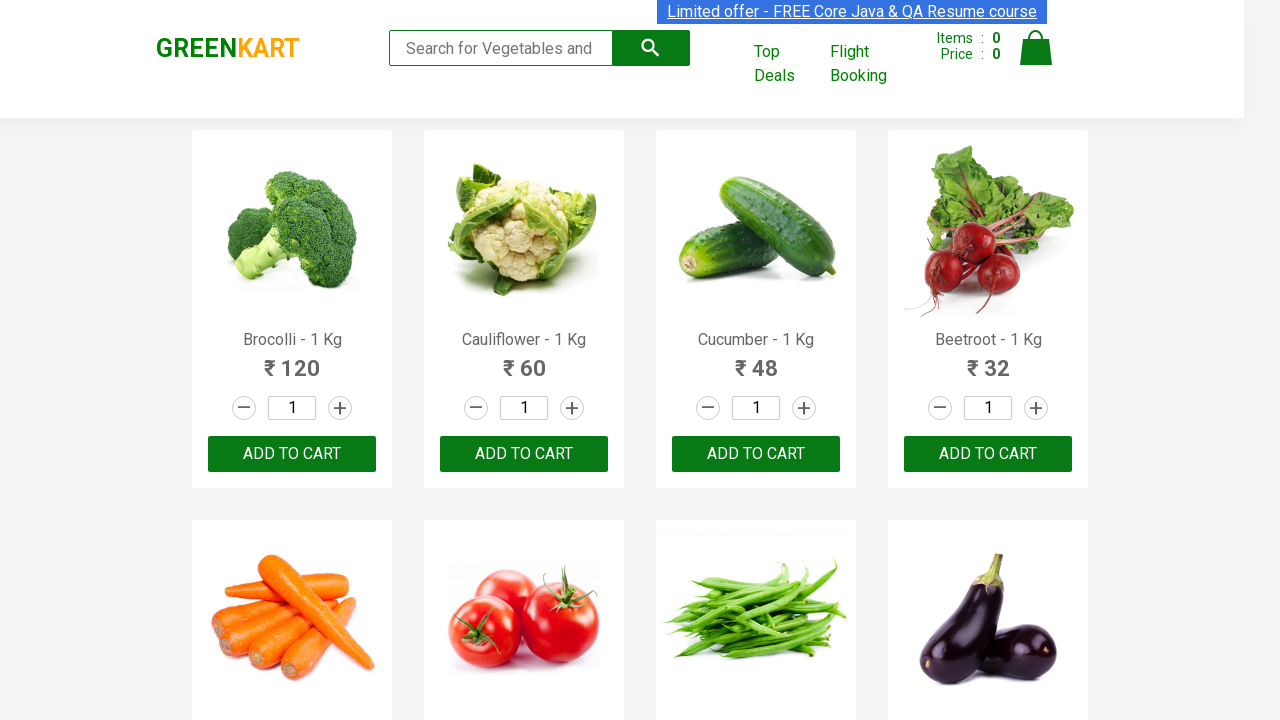

Waited for product names to load on the page
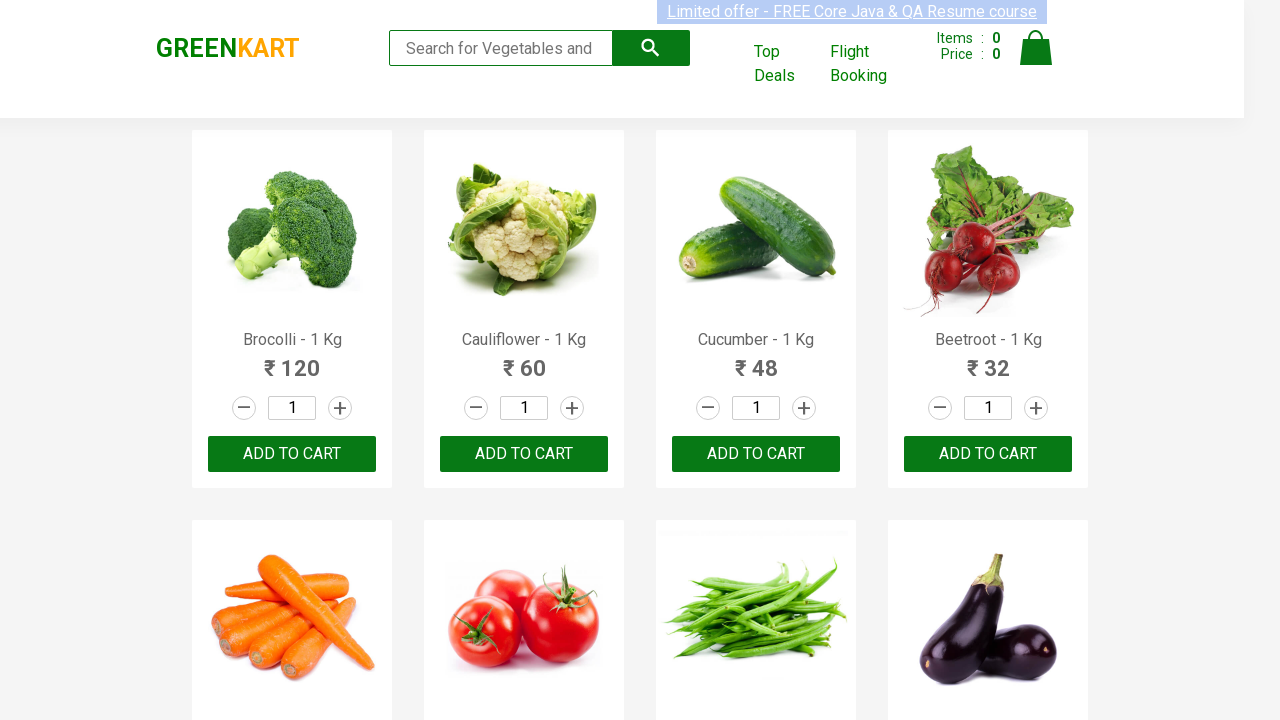

Retrieved all product name elements from the page
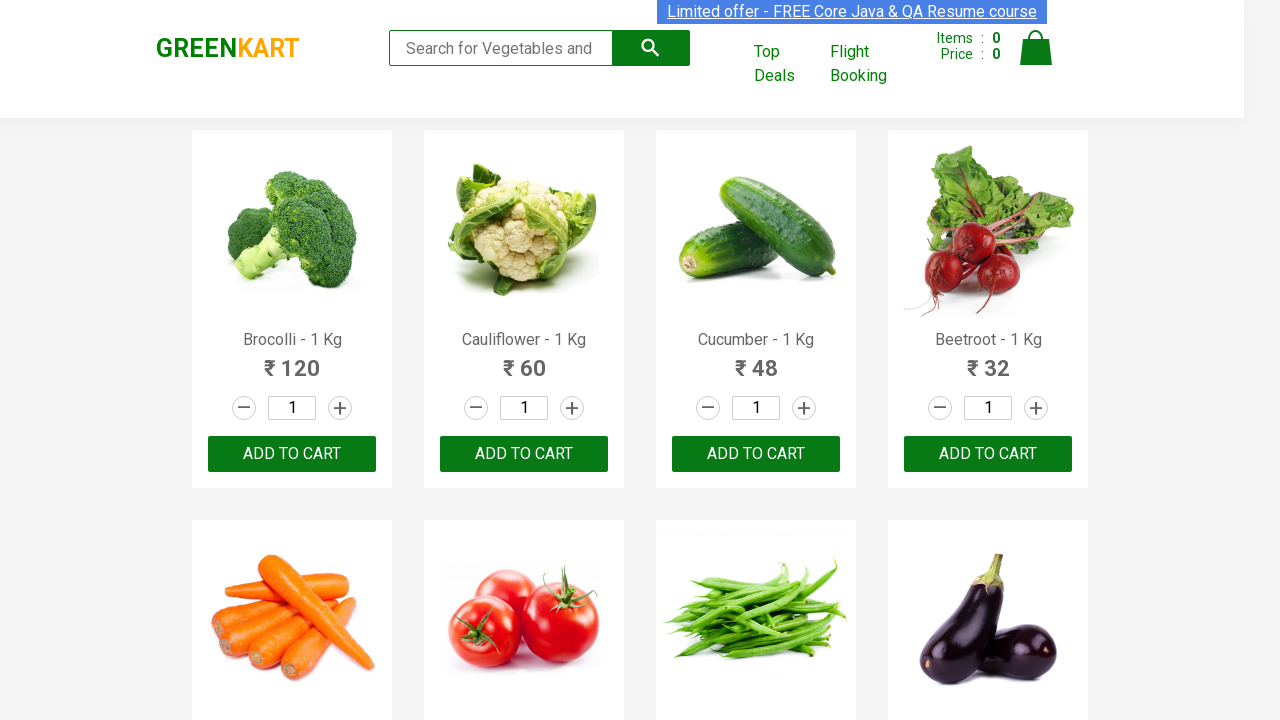

Clicked ADD TO CART button for Brocolli (item 1 of 3) at (292, 454) on xpath=//button[text()='ADD TO CART'] >> nth=0
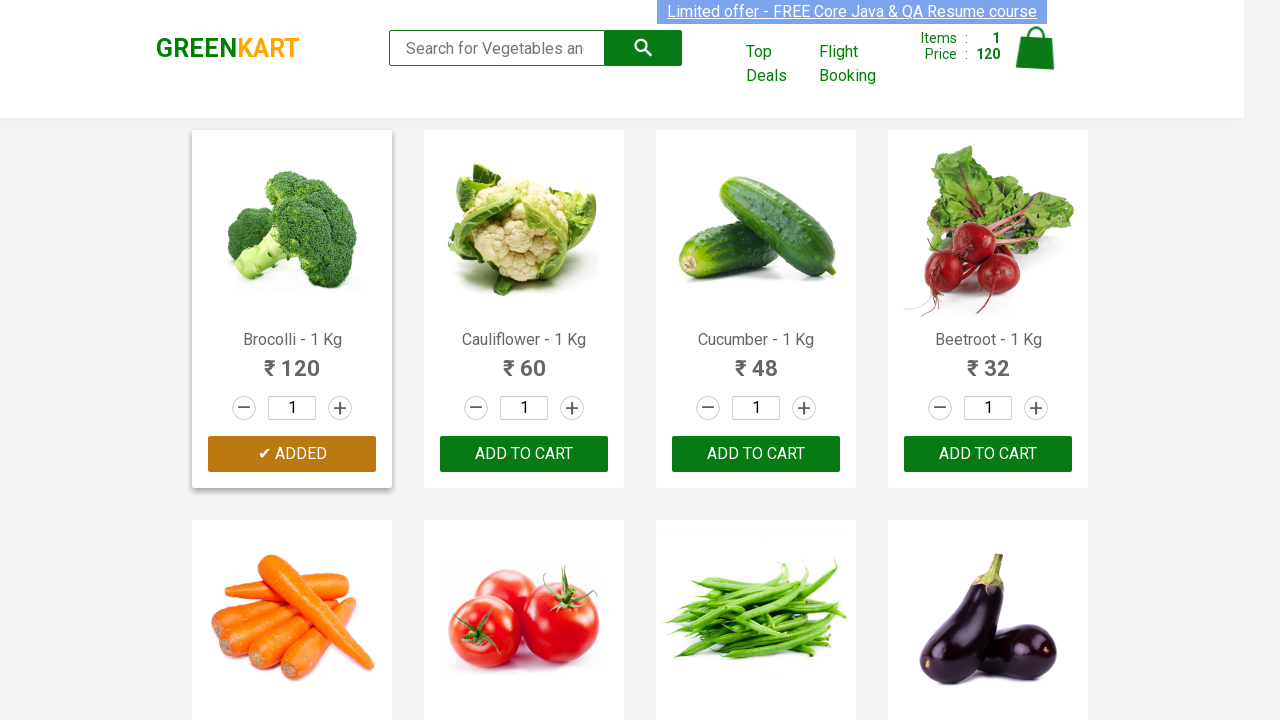

Waited 500ms for cart to update after adding Brocolli
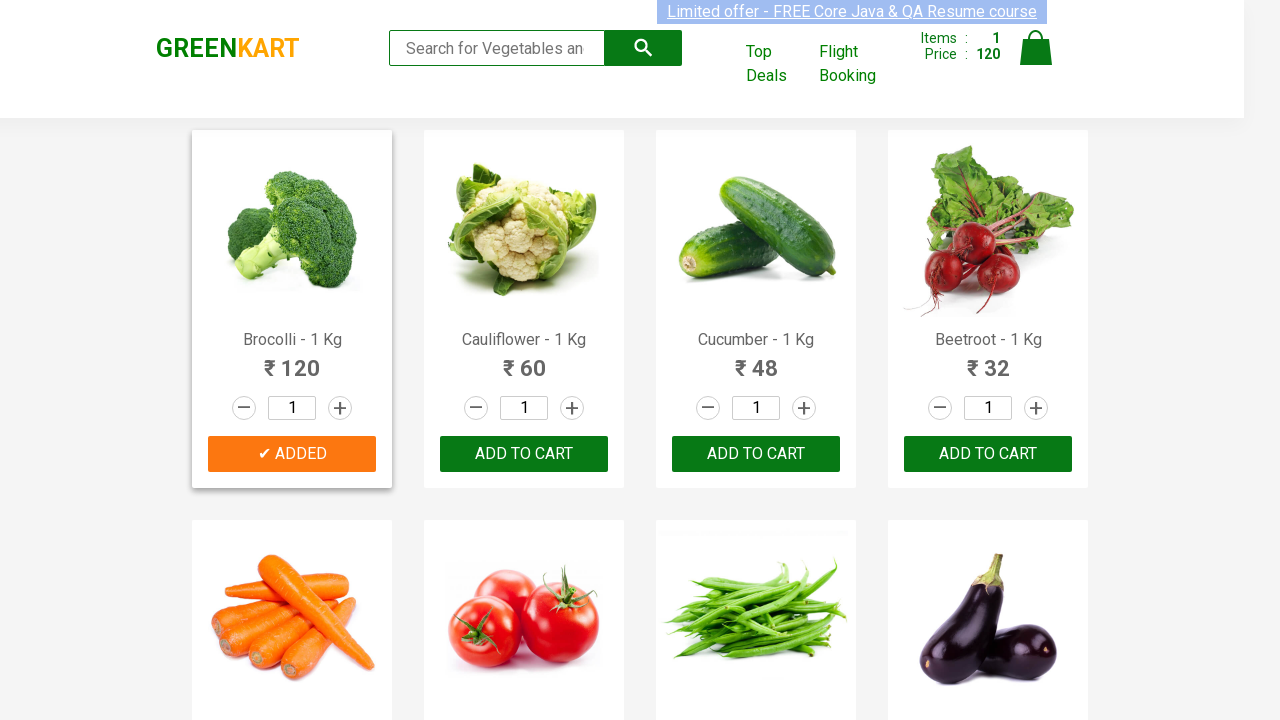

Clicked ADD TO CART button for Cucumber (item 2 of 3) at (988, 454) on xpath=//button[text()='ADD TO CART'] >> nth=2
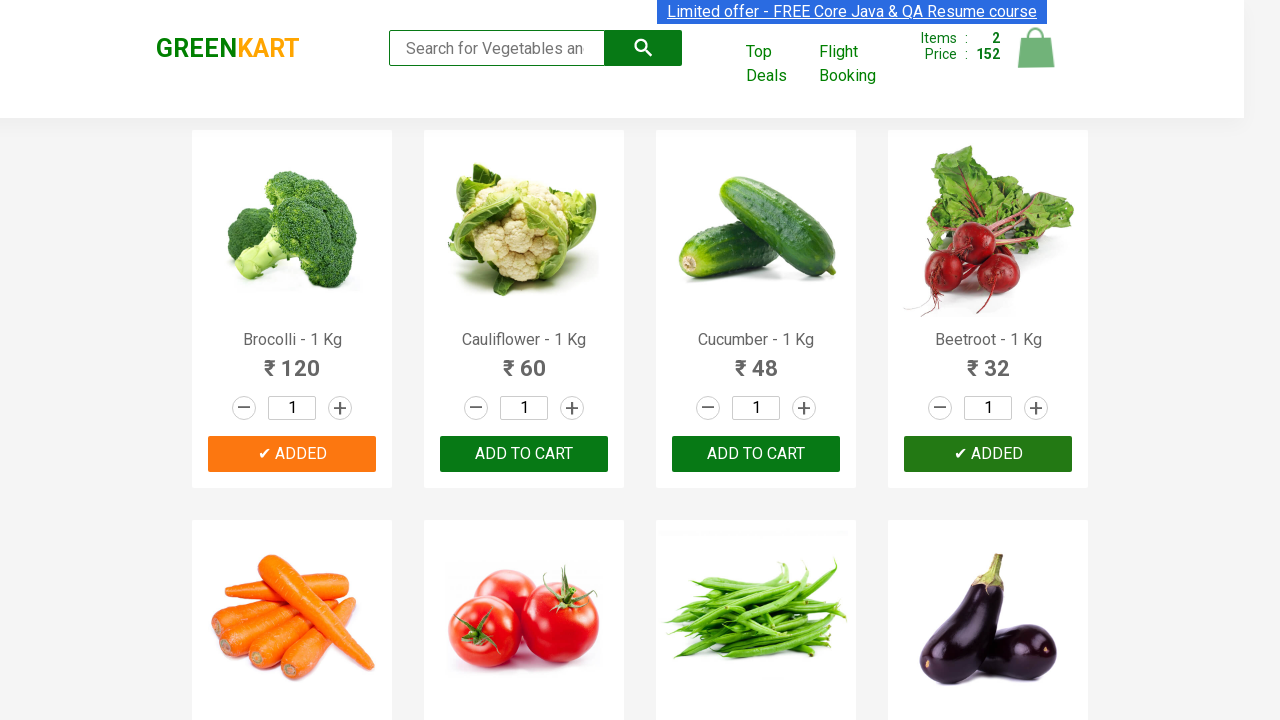

Waited 500ms for cart to update after adding Cucumber
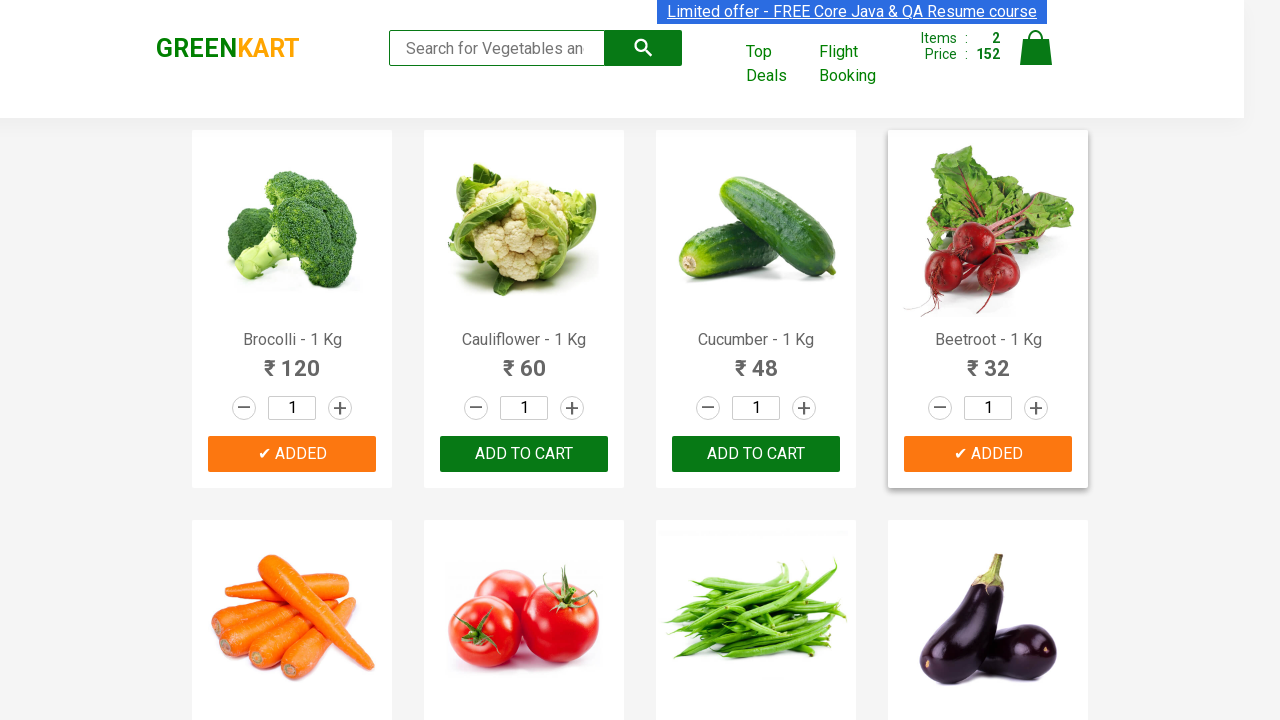

Clicked ADD TO CART button for Beans (item 3 of 3) at (292, 360) on xpath=//button[text()='ADD TO CART'] >> nth=6
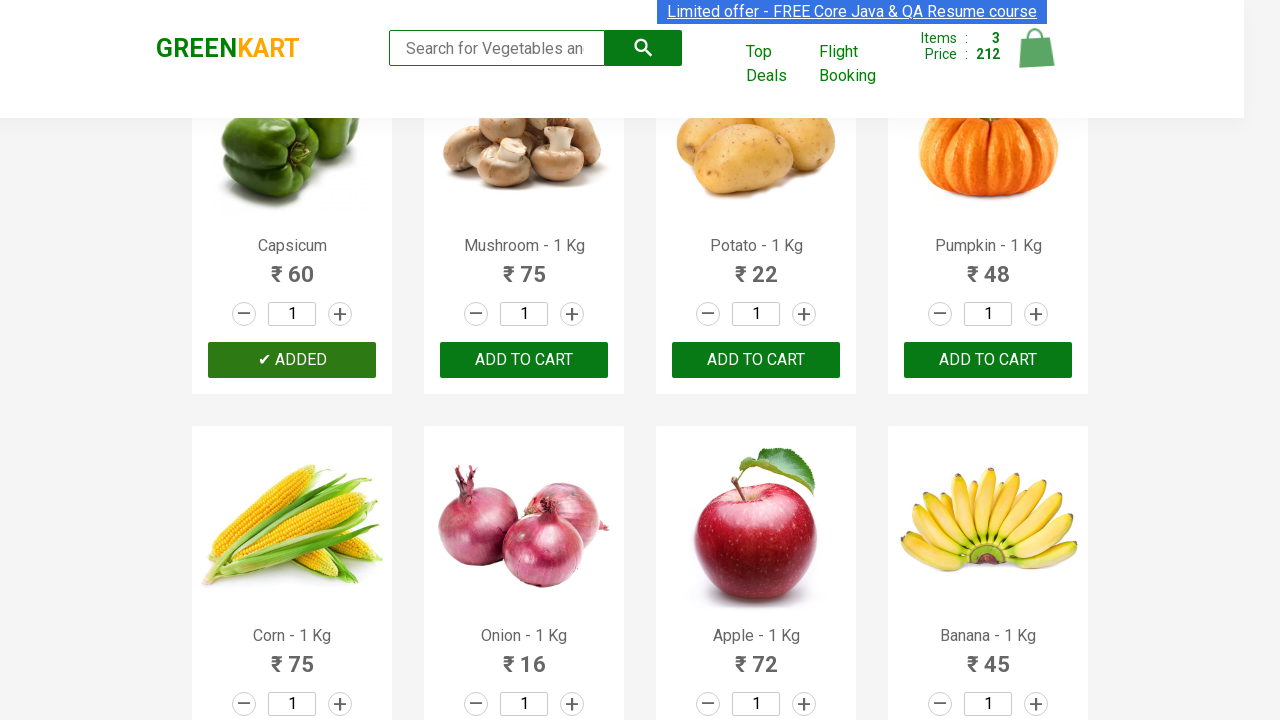

Waited 500ms for cart to update after adding Beans
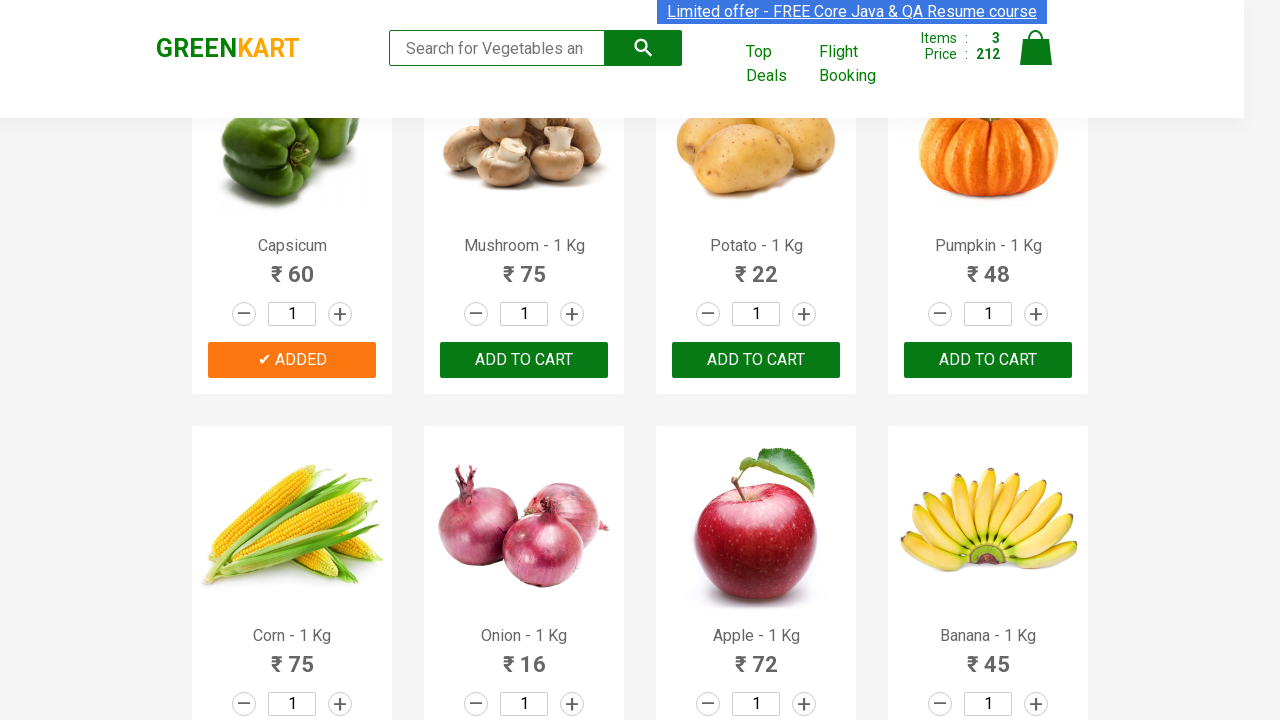

All 3 items (Cucumber, Brocolli, Beans) have been added to cart successfully
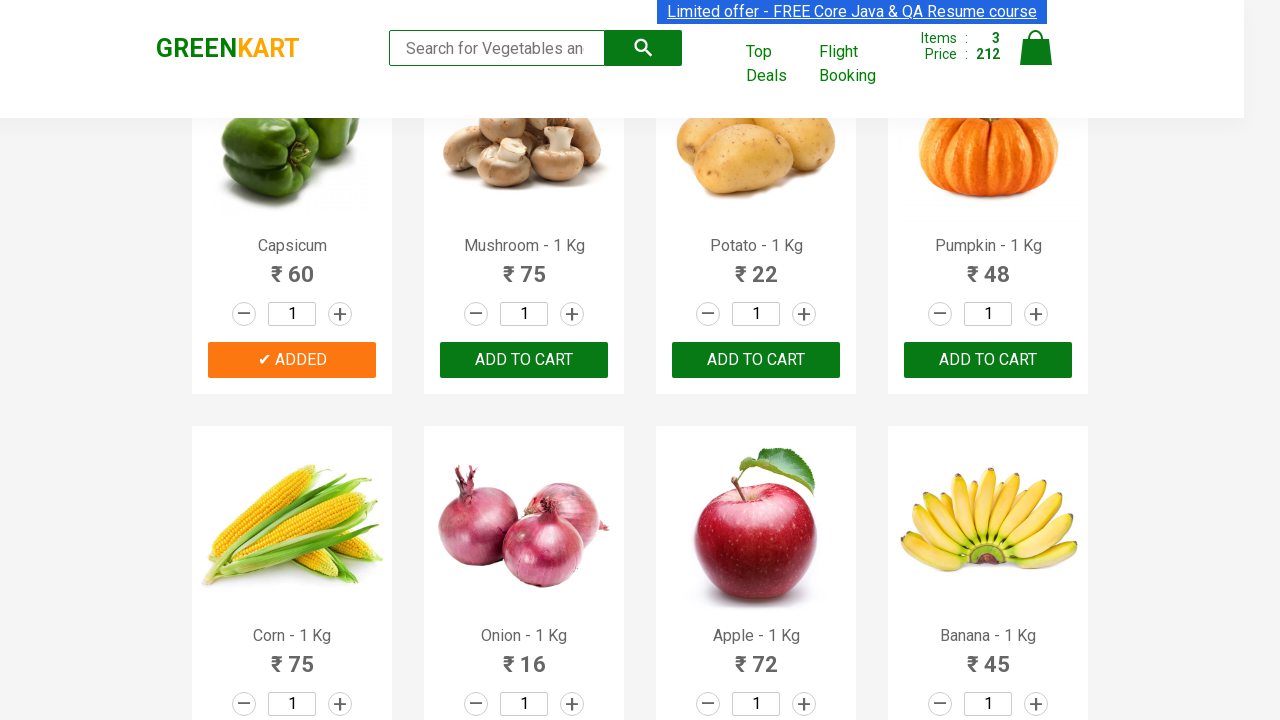

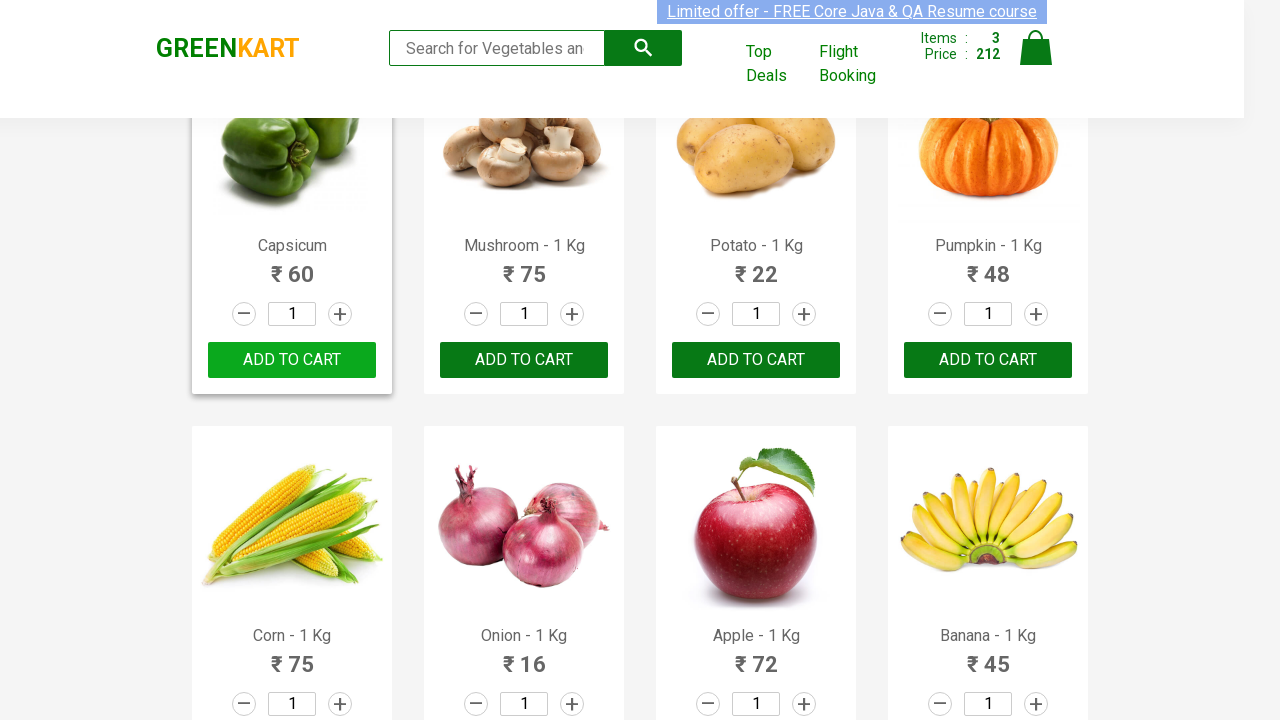